Tests iframe handling by clicking on a tab to show multiple frames, then switching through nested iframes (outer and inner) and typing text into an input field inside the innermost frame.

Starting URL: http://demo.automationtesting.in/Frames.html

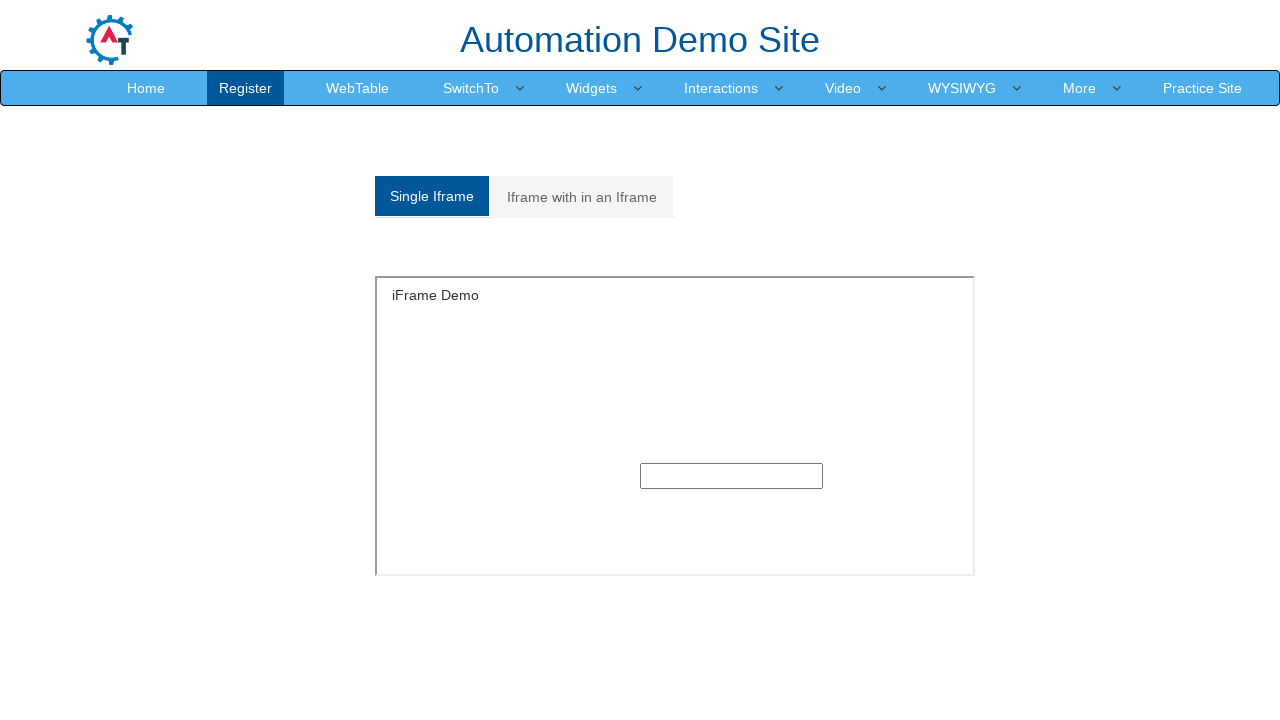

Navigated to iframe handling demo page
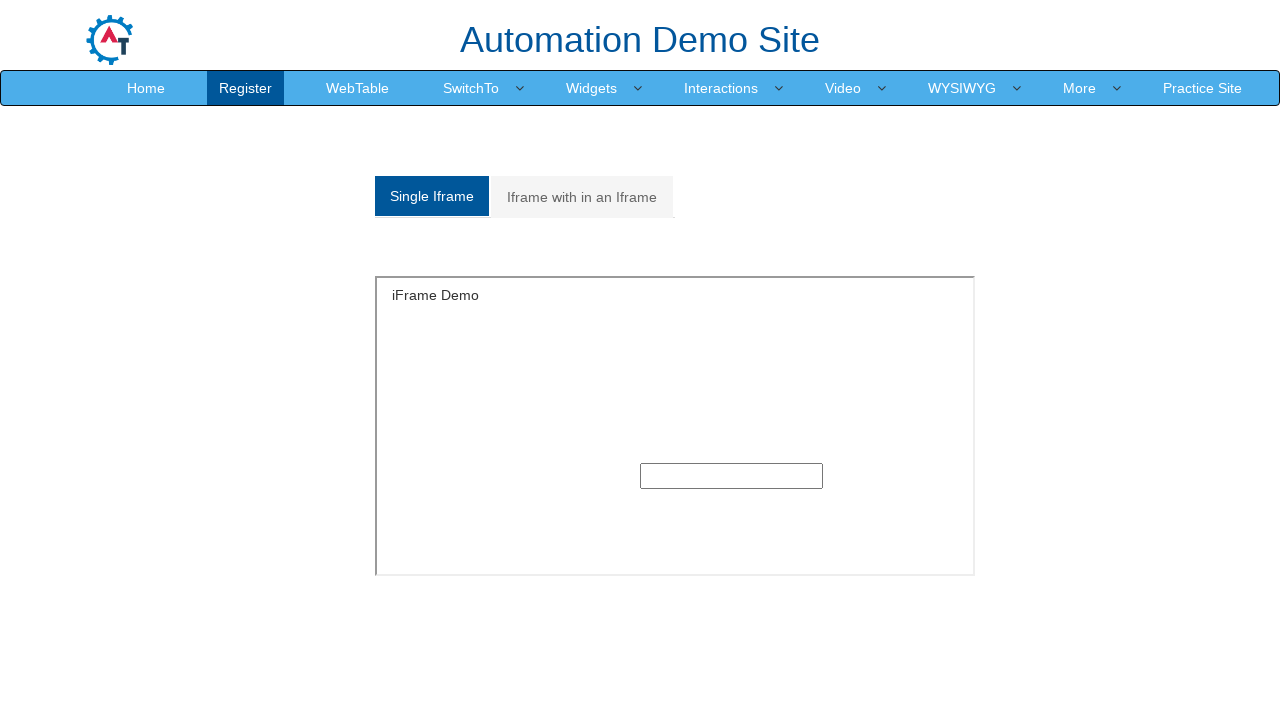

Clicked 'Multiple' tab to show multiple frames section at (582, 197) on xpath=/html/body/section/div[1]/div/div/div/div[1]/div/ul/li[2]/a
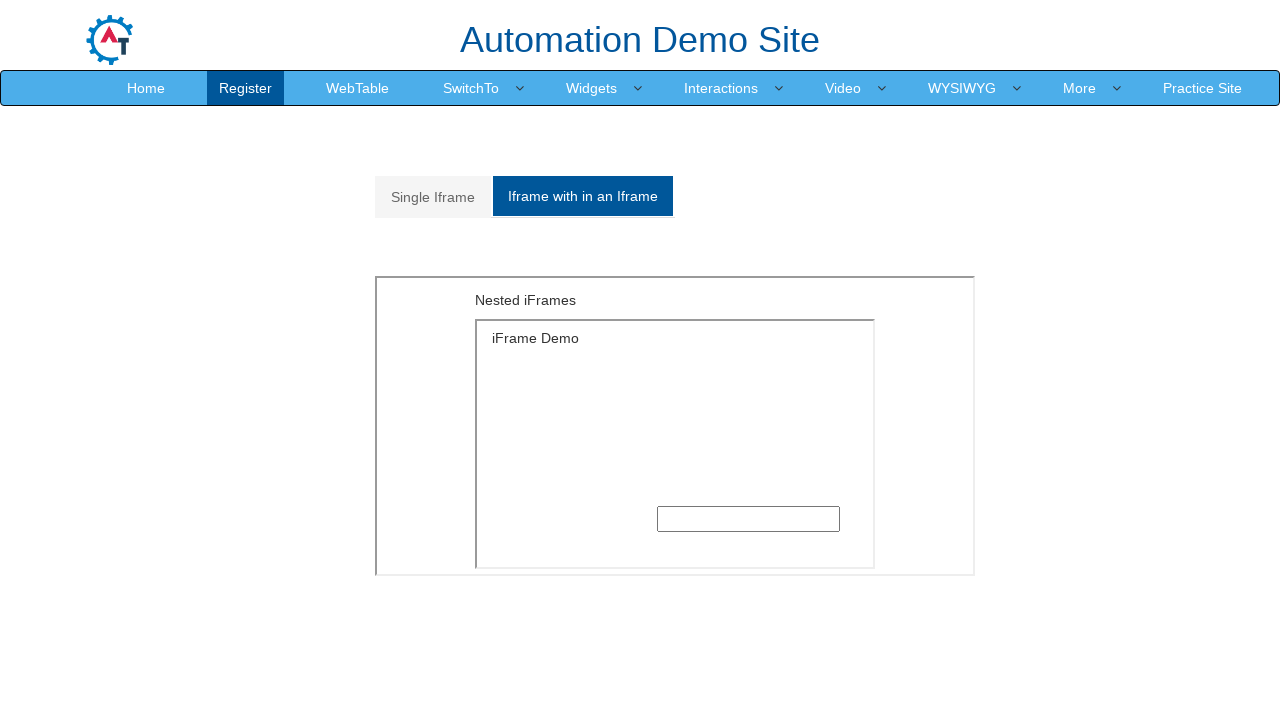

Located outer iframe
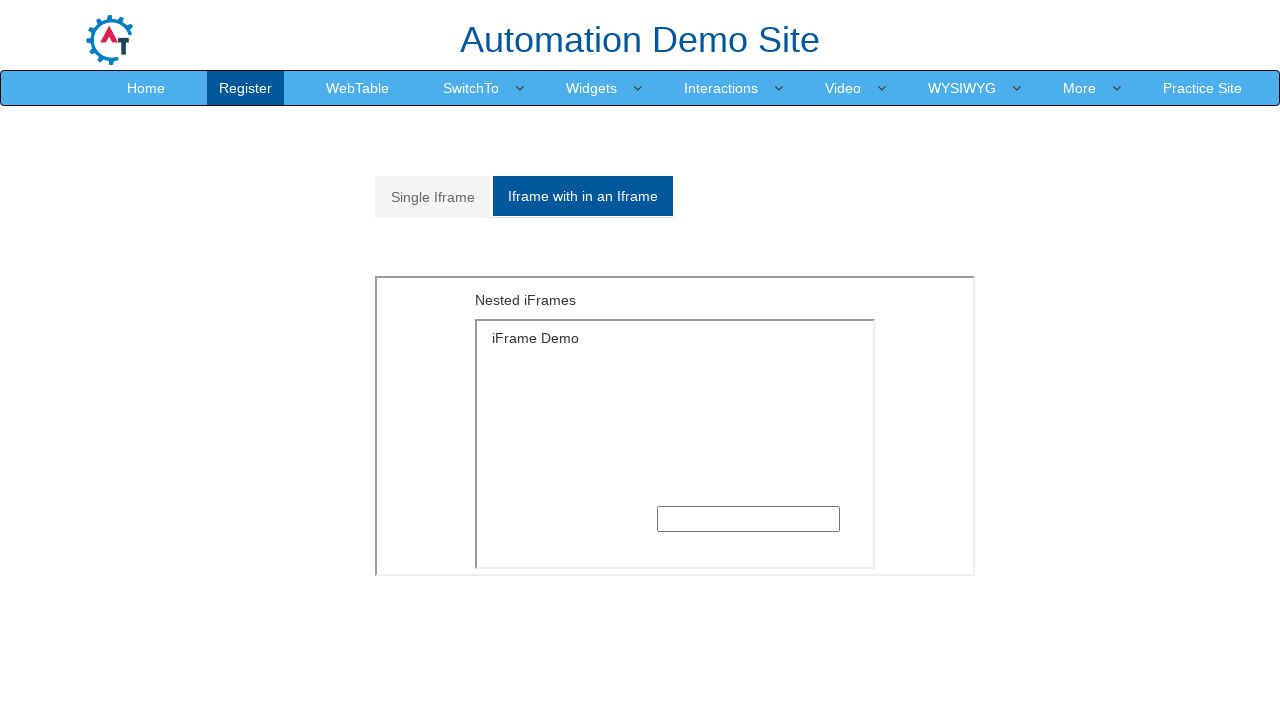

Located inner iframe within outer frame
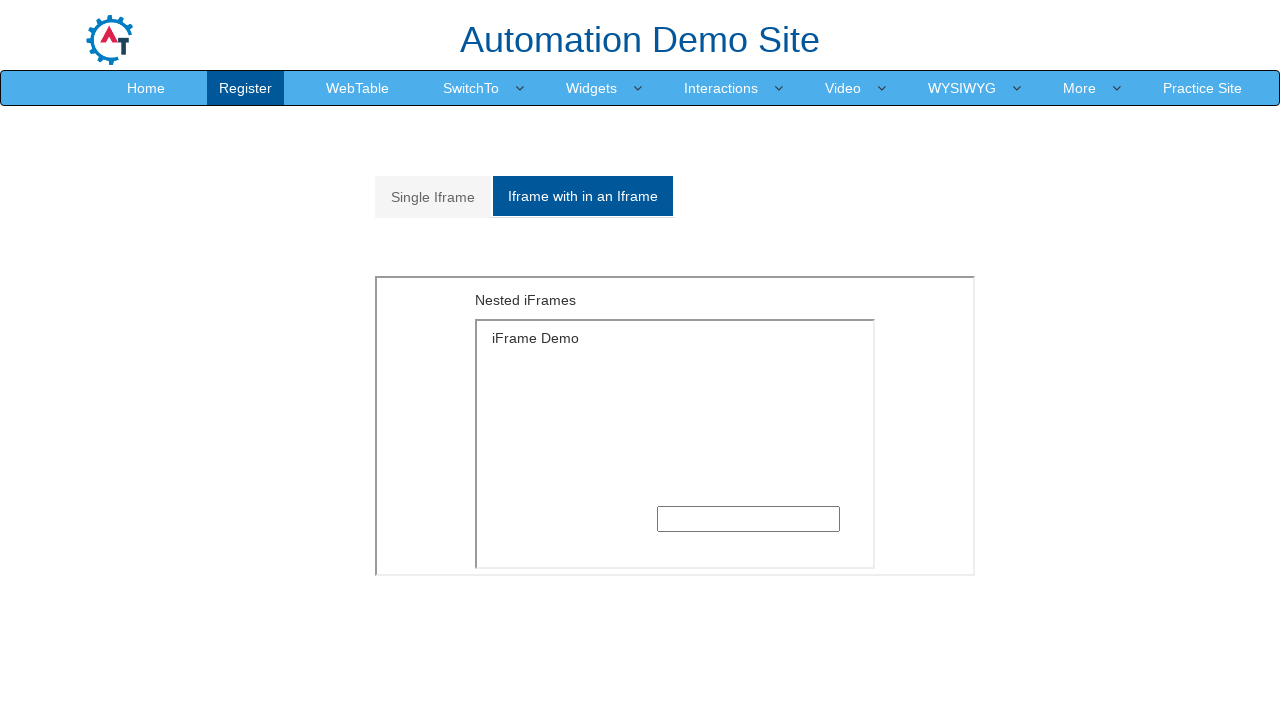

Typed 'hai' into the input field in the innermost frame on xpath=//*[@id='Multiple']/iframe >> internal:control=enter-frame >> xpath=/html/
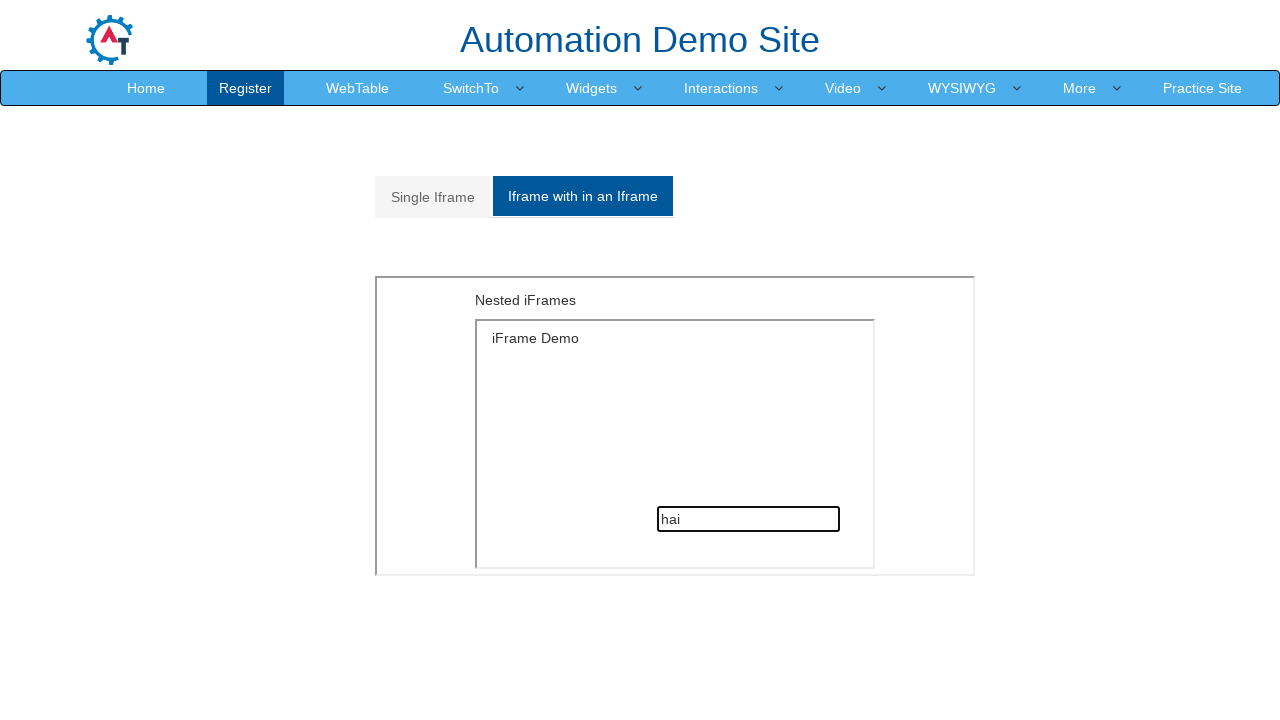

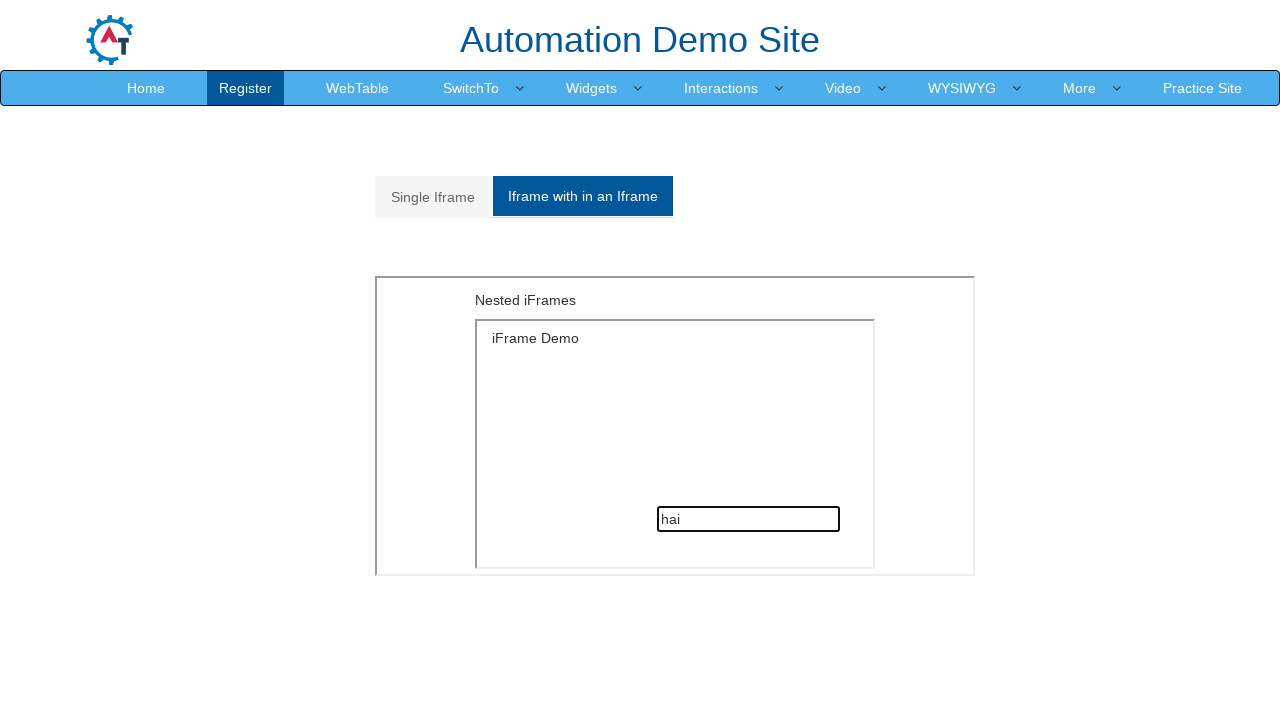